Solves a mathematical captcha by extracting a value from an element attribute, calculating the result, and submitting the form with checkbox selections

Starting URL: http://suninjuly.github.io/get_attribute.html

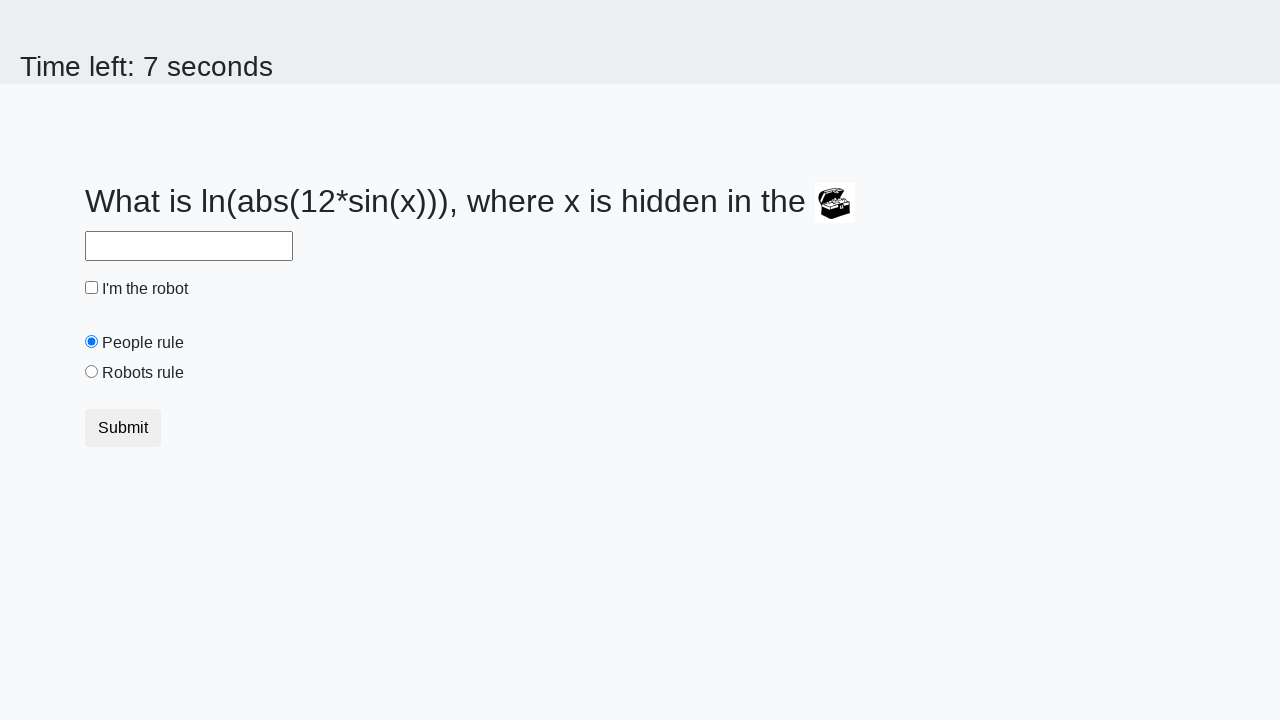

Retrieved valuex attribute from treasure element
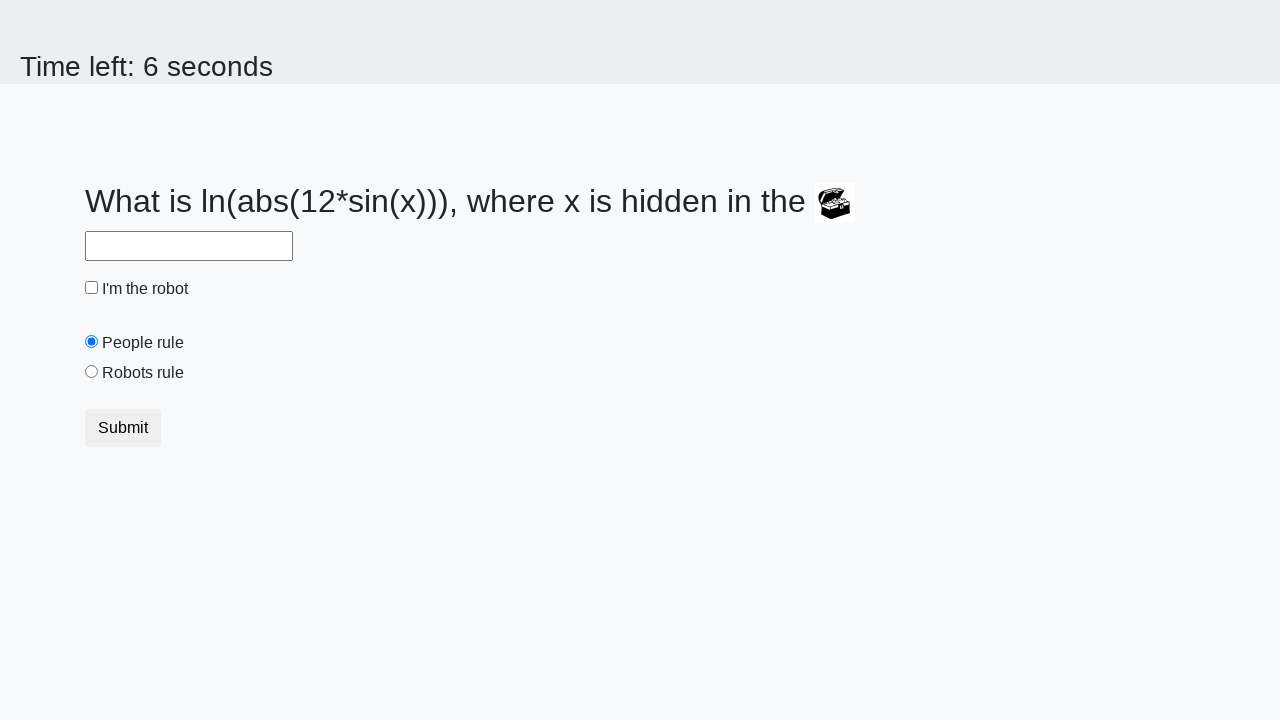

Calculated mathematical captcha result using log and sin functions
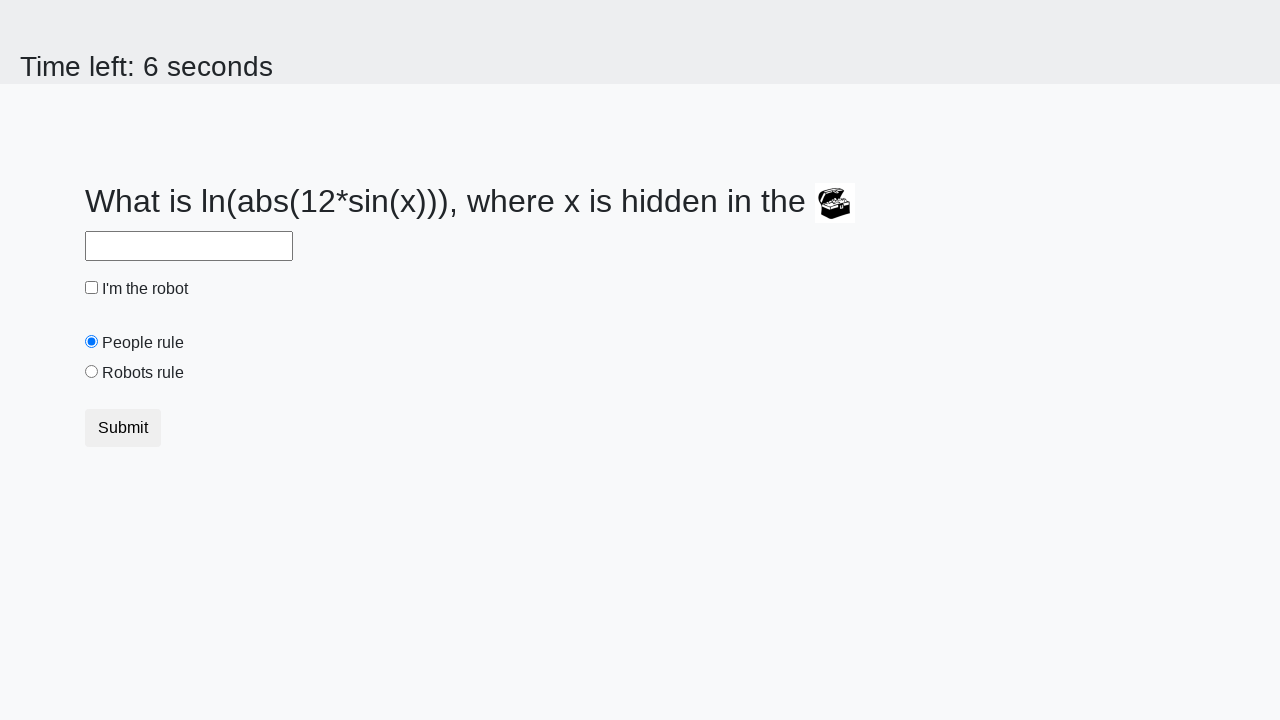

Filled answer field with calculated result on #answer
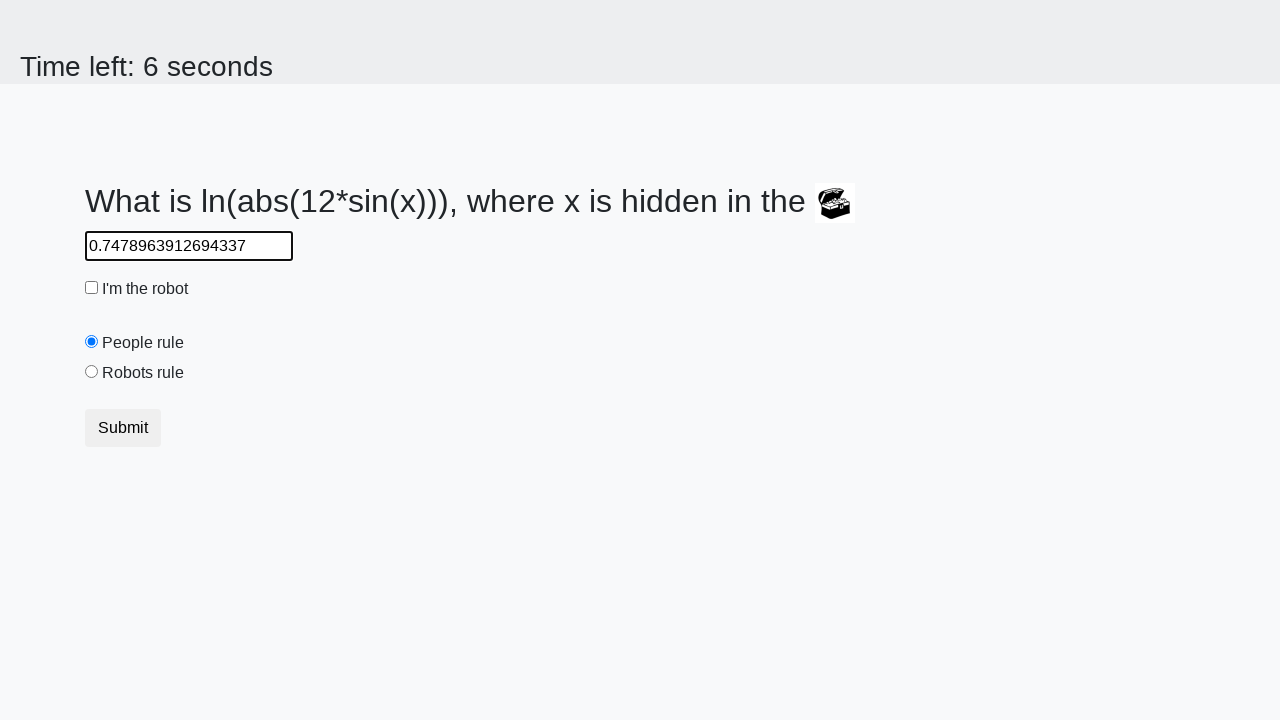

Clicked robot checkbox at (92, 288) on #robotCheckbox
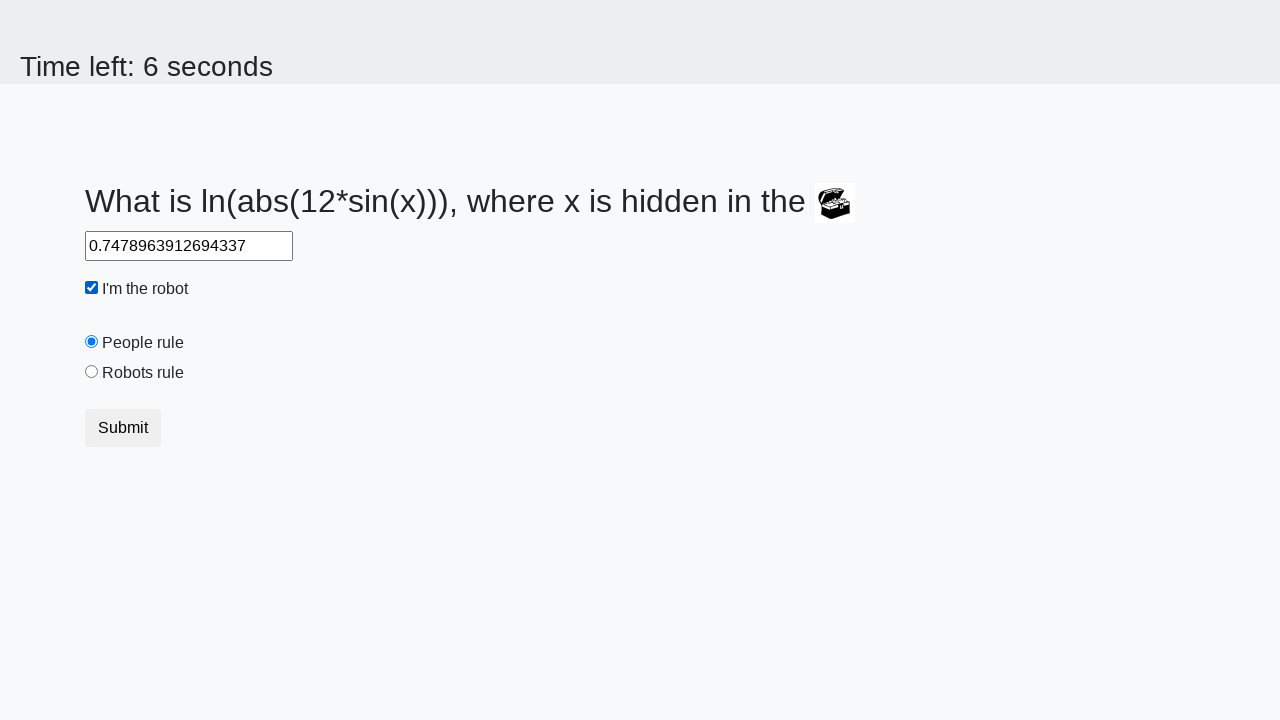

Clicked robots rule radio button at (92, 372) on #robotsRule
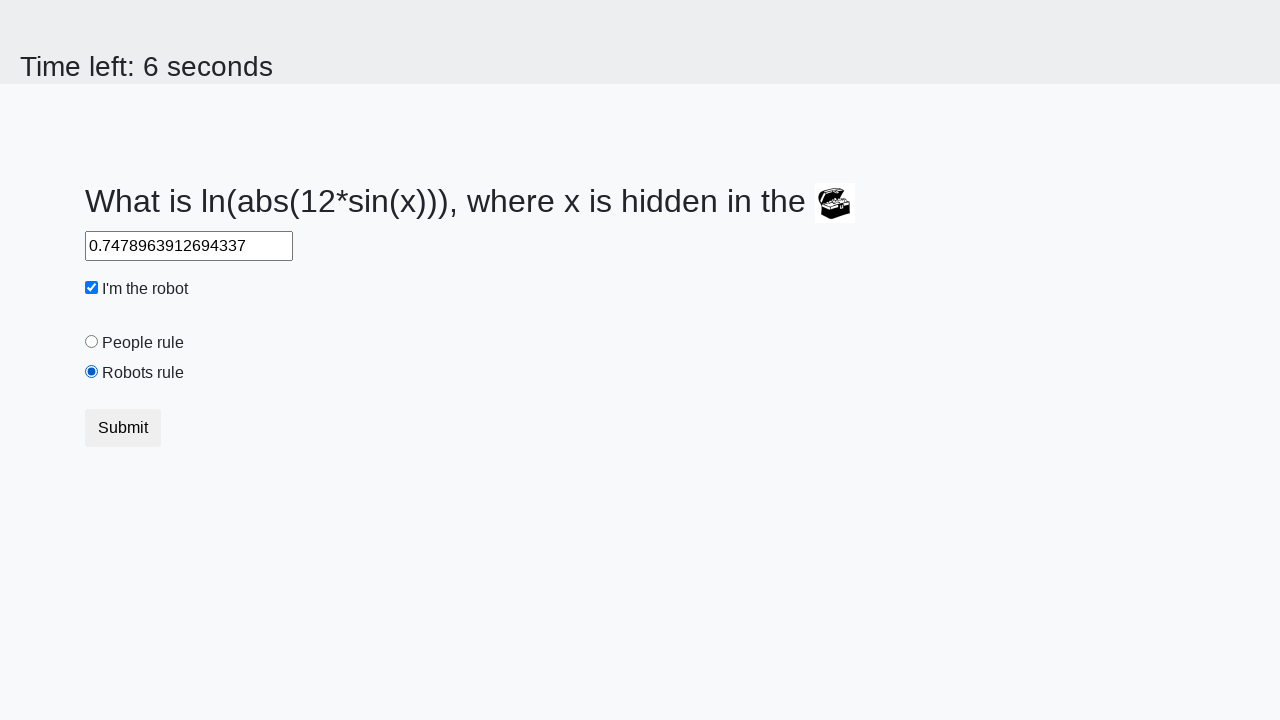

Clicked submit button to submit the form at (123, 428) on button
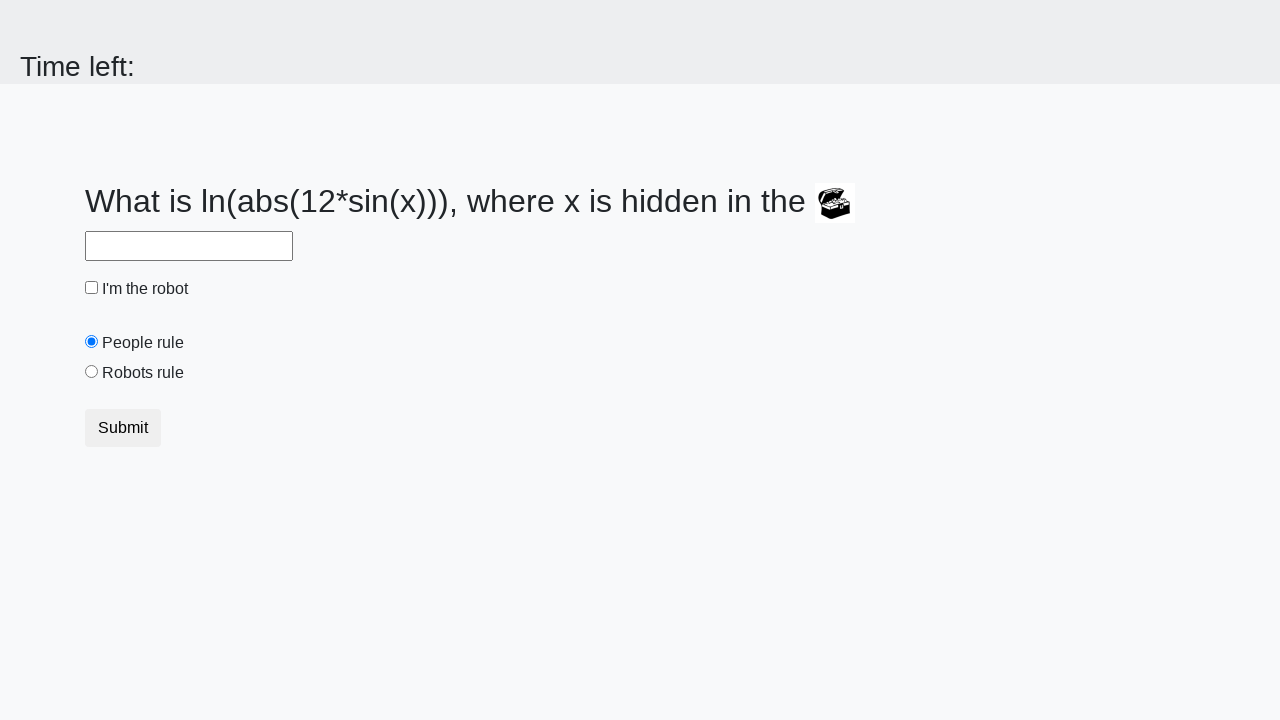

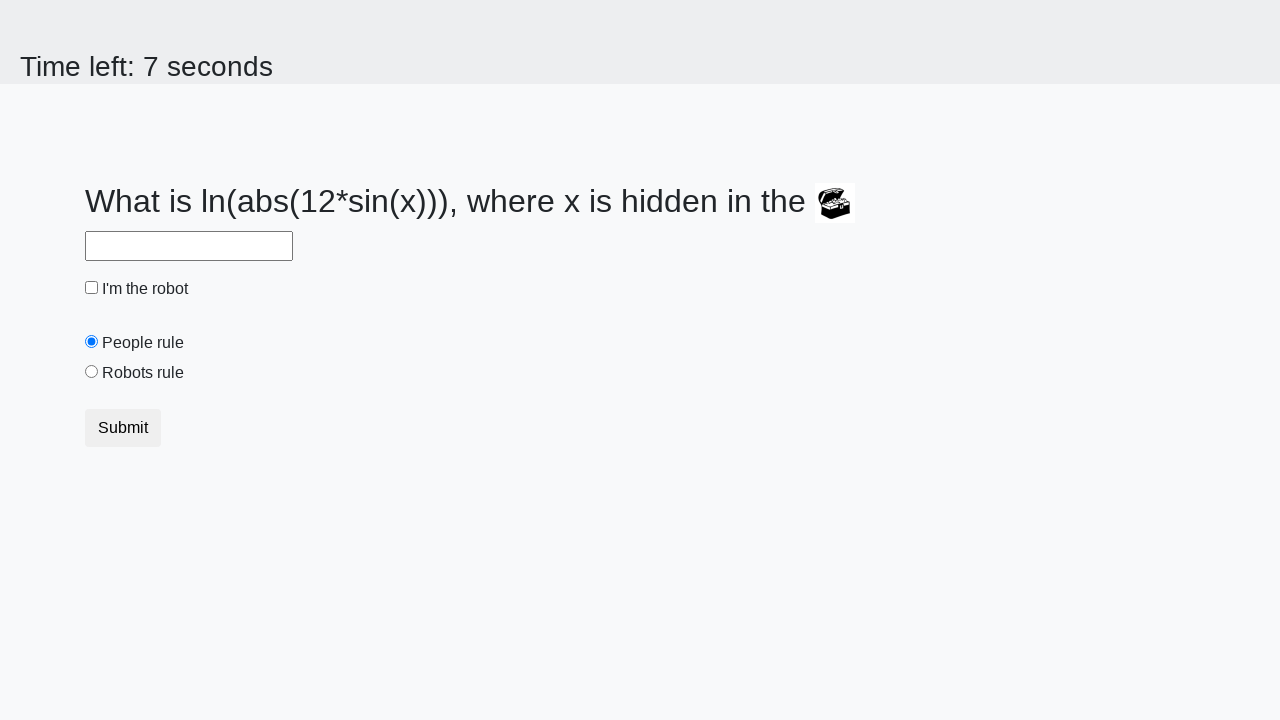